Tests search functionality by searching for "broc" and verifying Brocolli product appears in results

Starting URL: https://rahulshettyacademy.com/seleniumPractise/#/

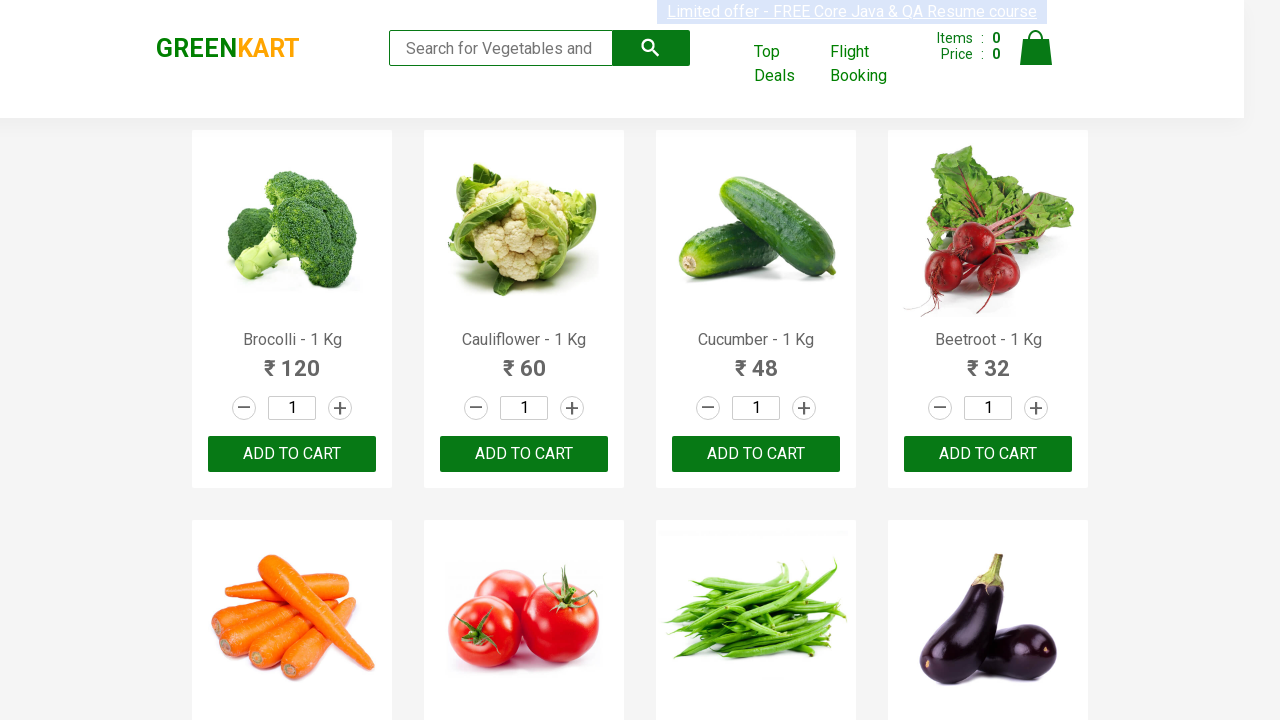

Filled search box with 'broc' on .search-keyword
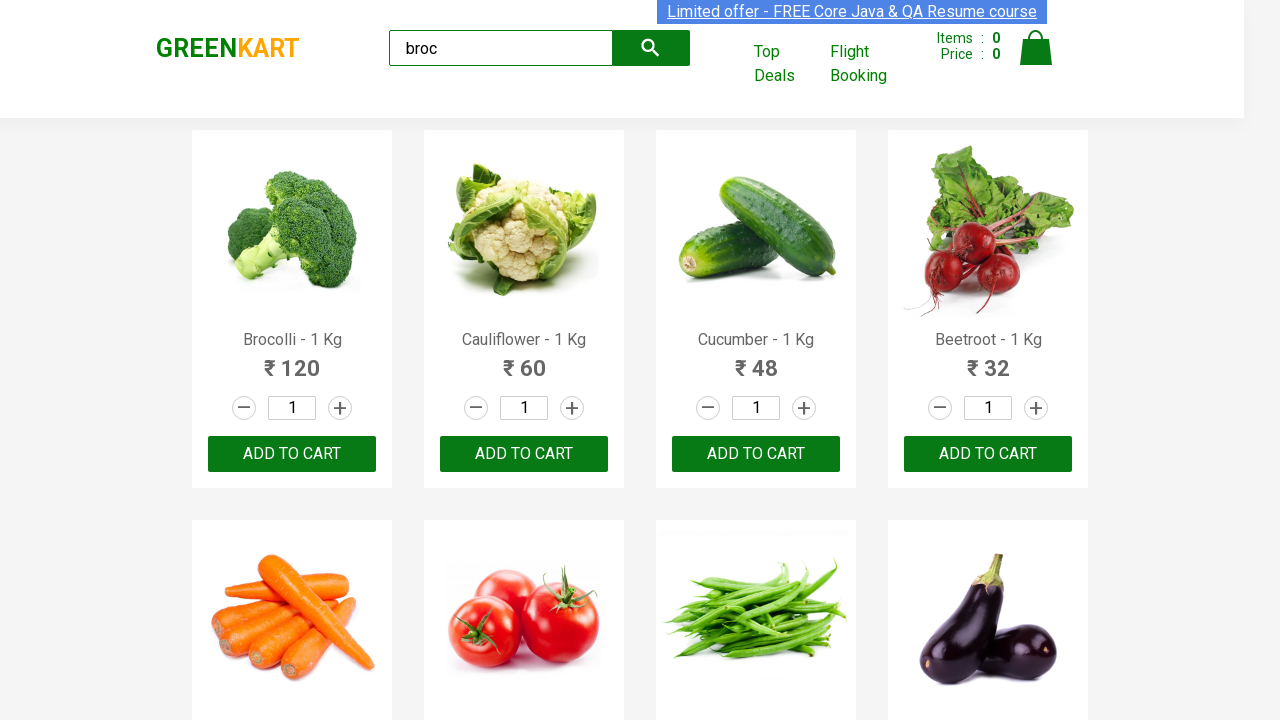

Clicked search button to perform search at (651, 48) on .search-button
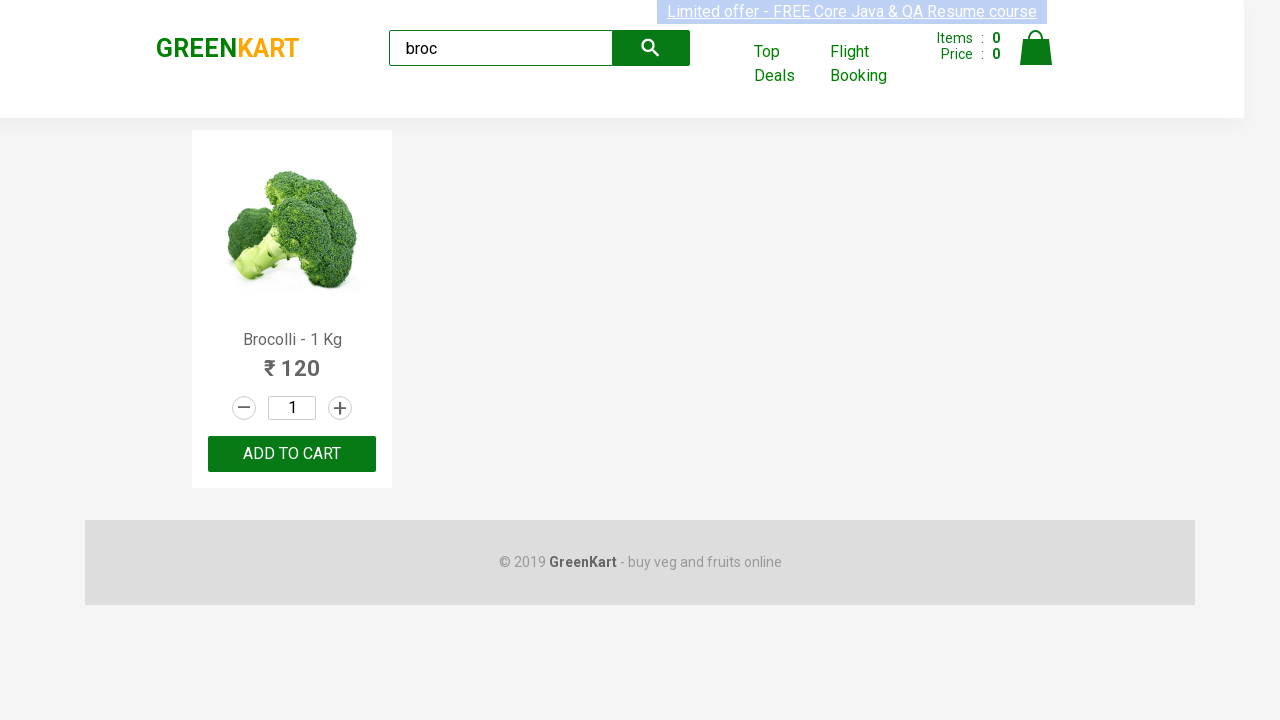

Verified Brocolli - 1 Kg product appears in search results
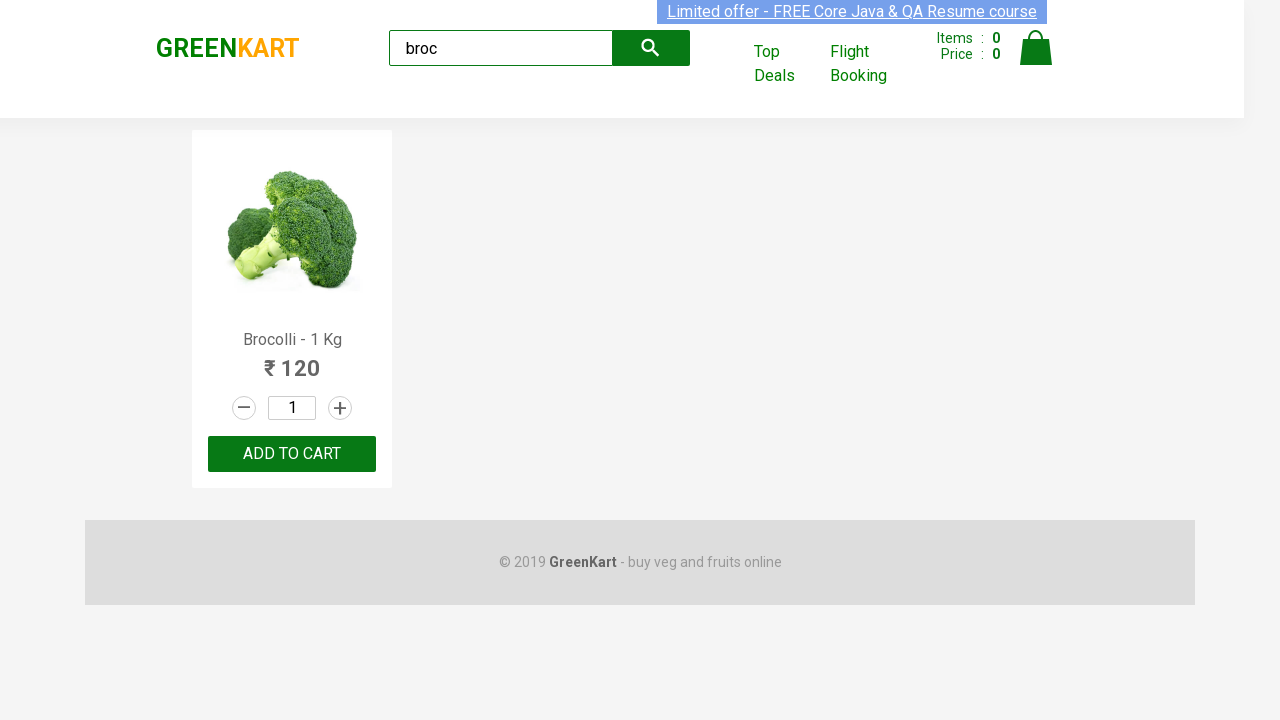

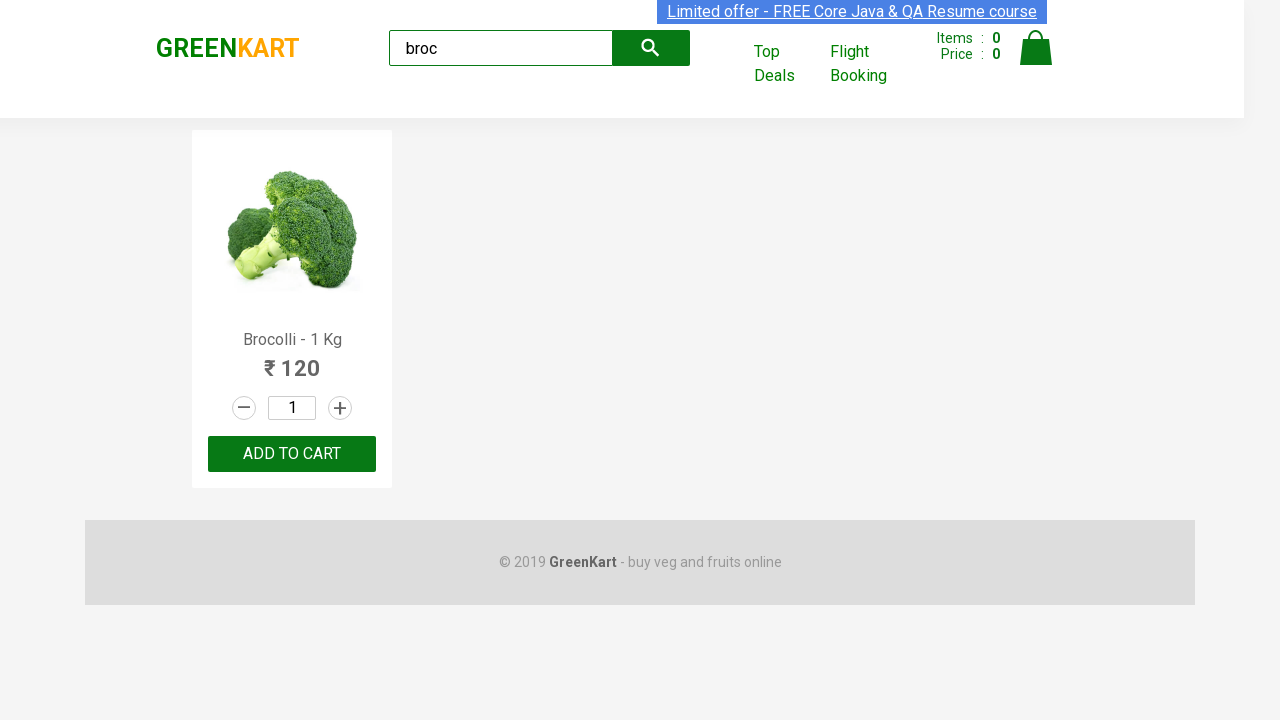